Tests that clicking the Team button navigates to the team page and displays the Founder section with Joel Happ's information

Starting URL: https://techstartucalgary.com/

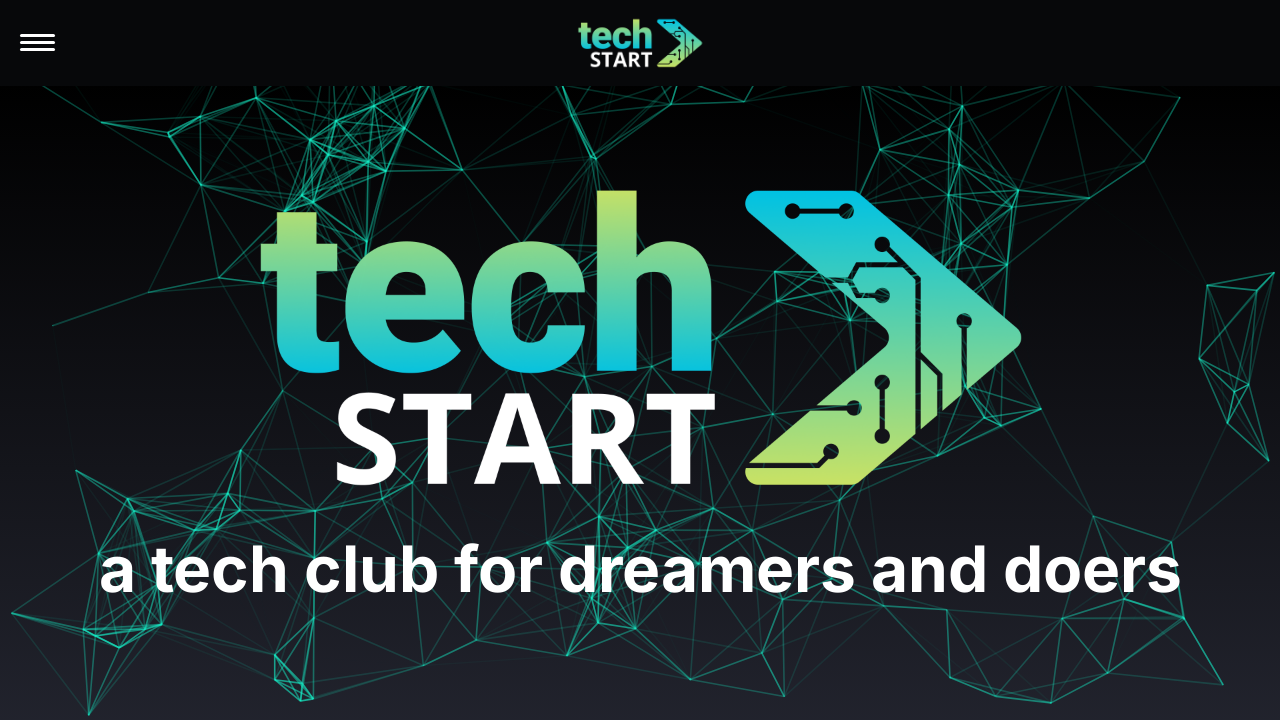

Clicked menu label to open navigation at (38, 43) on label
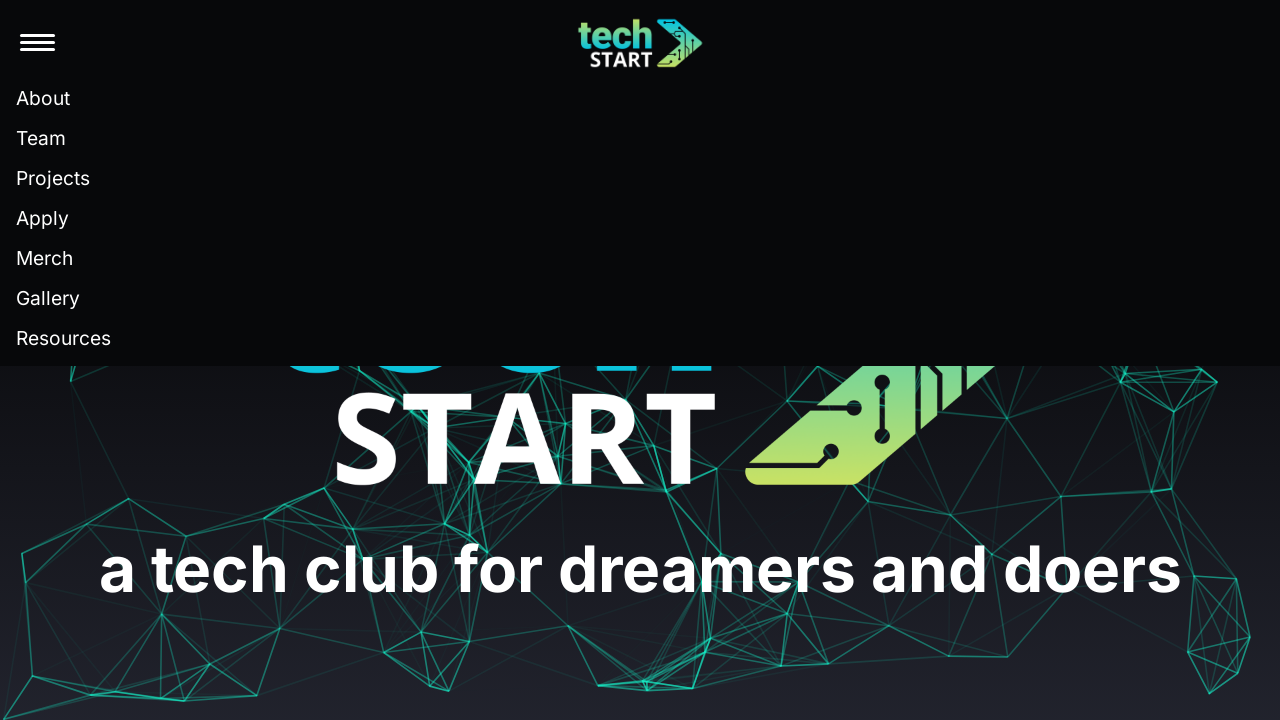

Clicked Team link to navigate to team page at (41, 138) on internal:text="Team"s
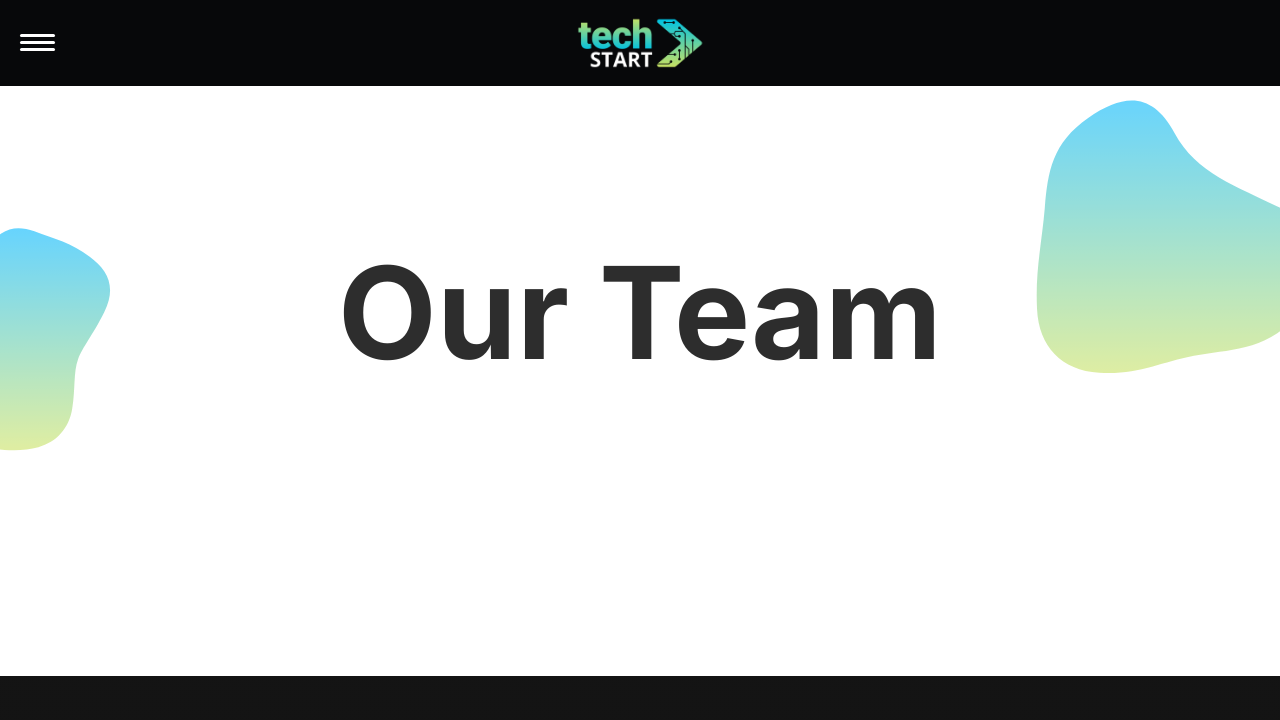

Waited for 'Our Team' heading to become visible
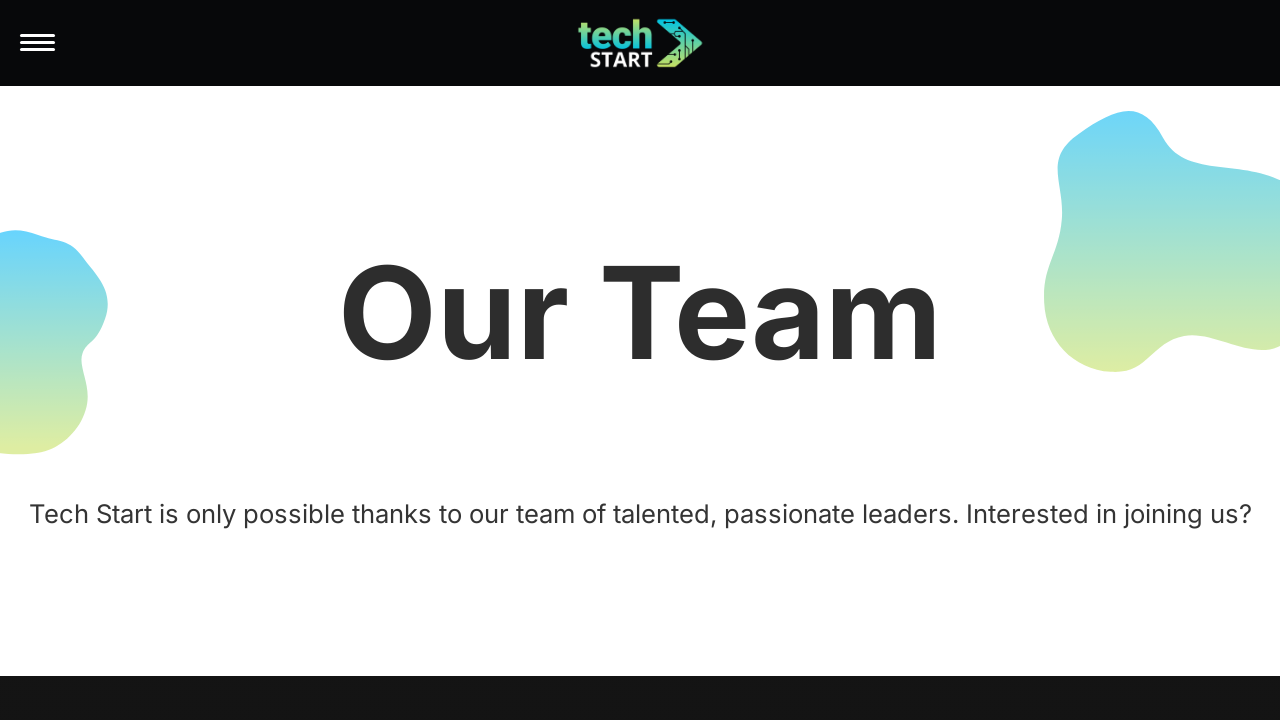

Waited for Founder section image to become visible
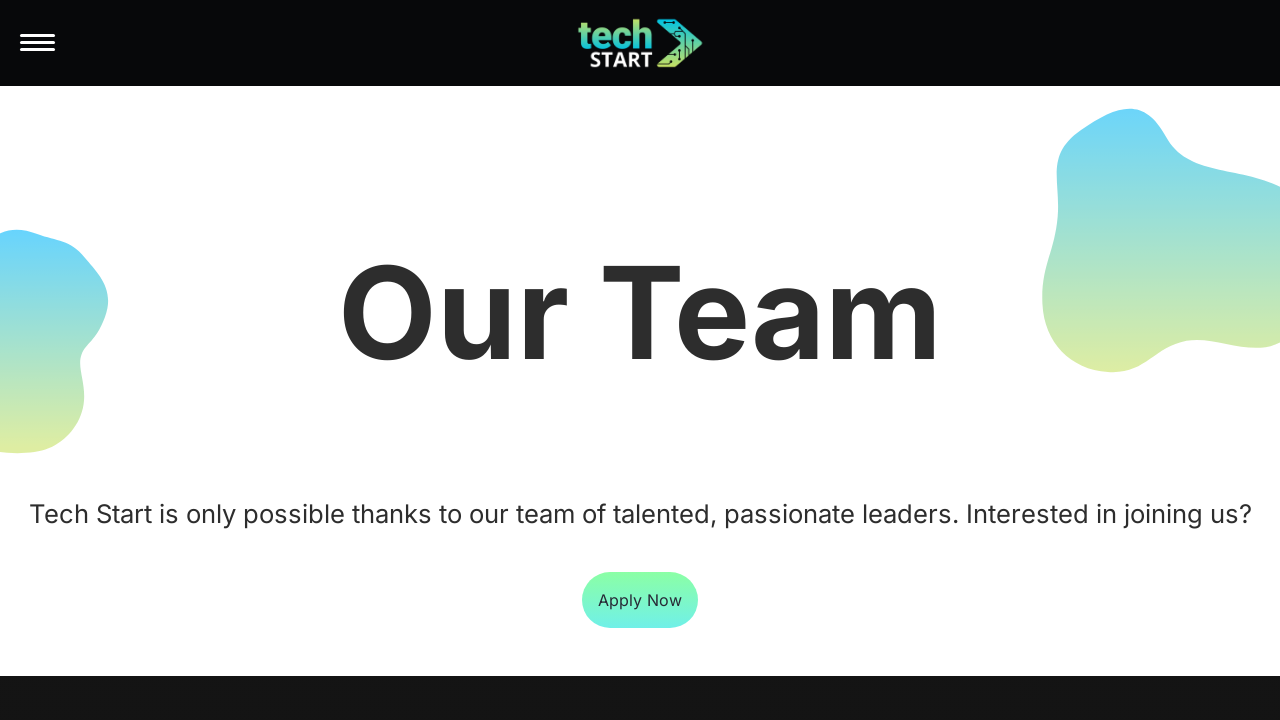

Waited for Joel Happ name to become visible
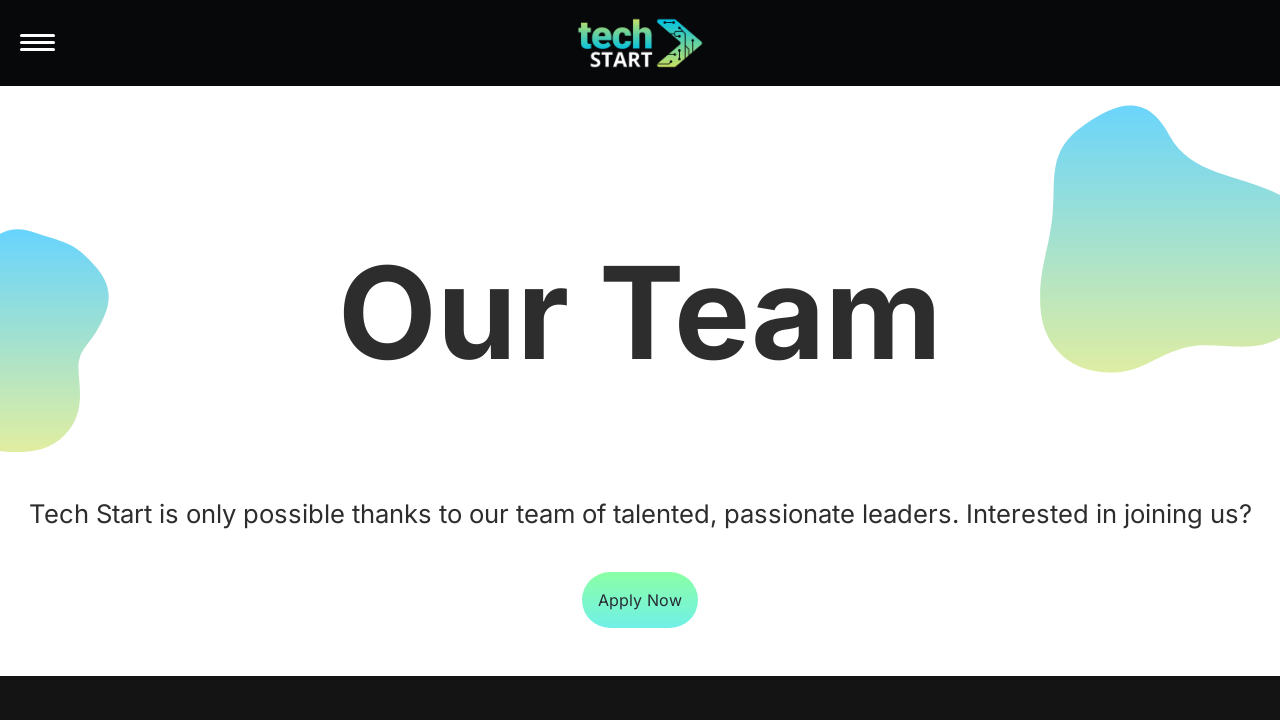

Waited for 'Founder & Chairman' title to become visible
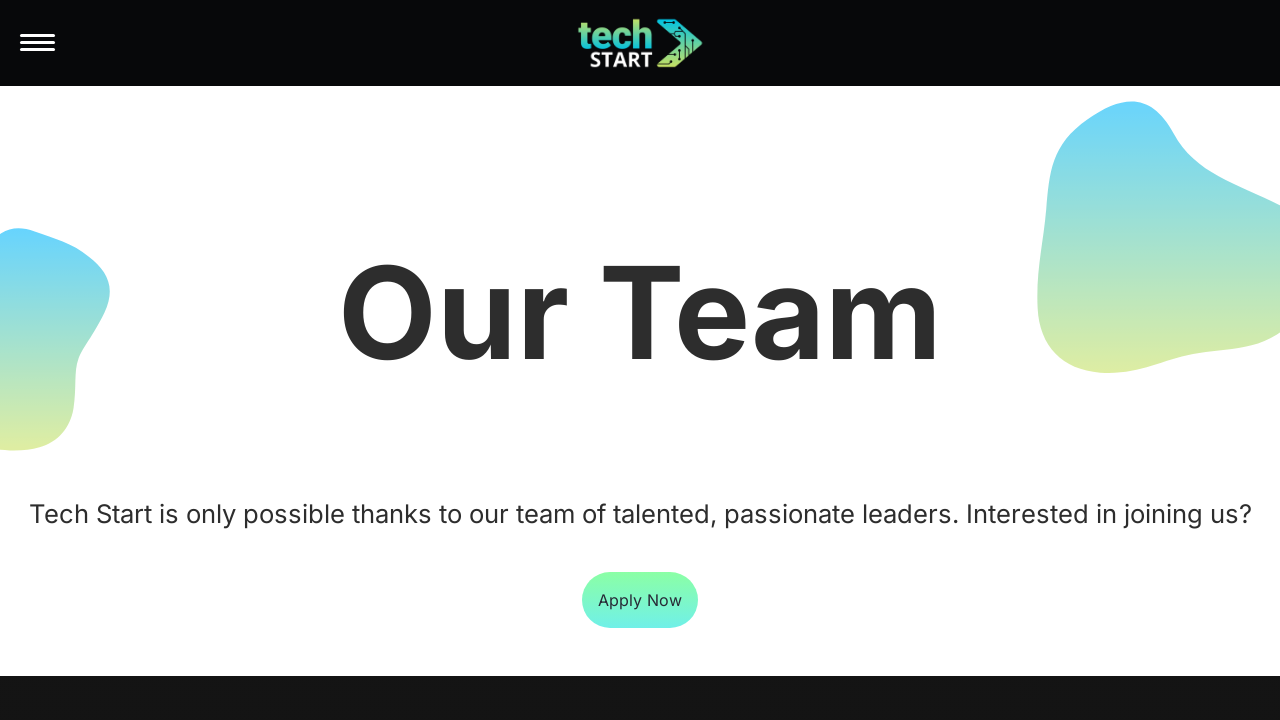

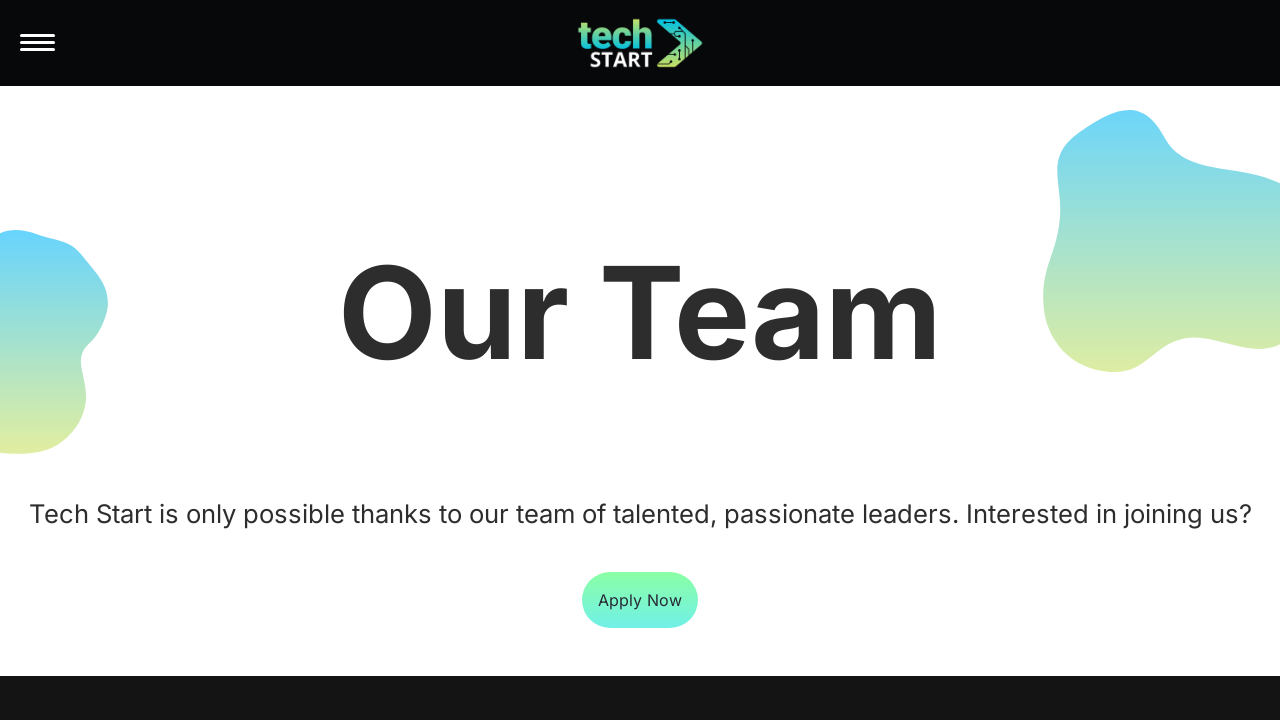